Tests that the cookies policy link is present and clickable, navigating to the cookies page

Starting URL: https://cs-601.vercel.app/

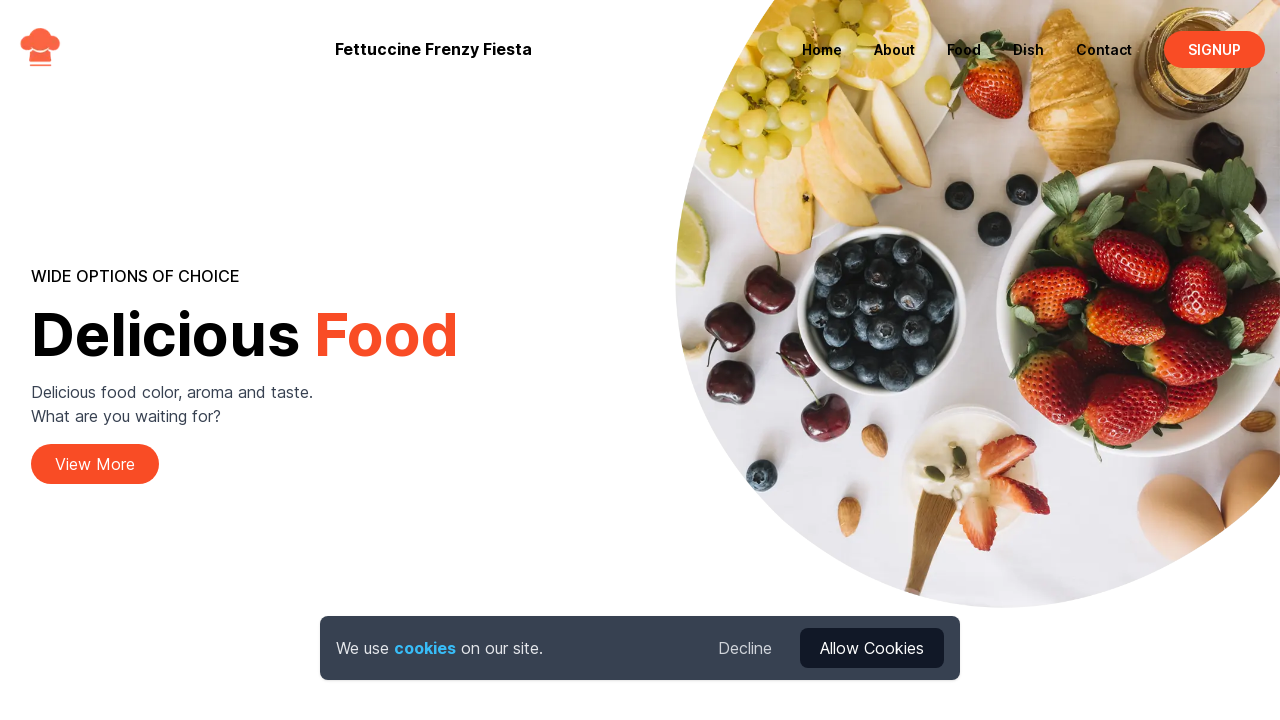

Located cookies policy link on page
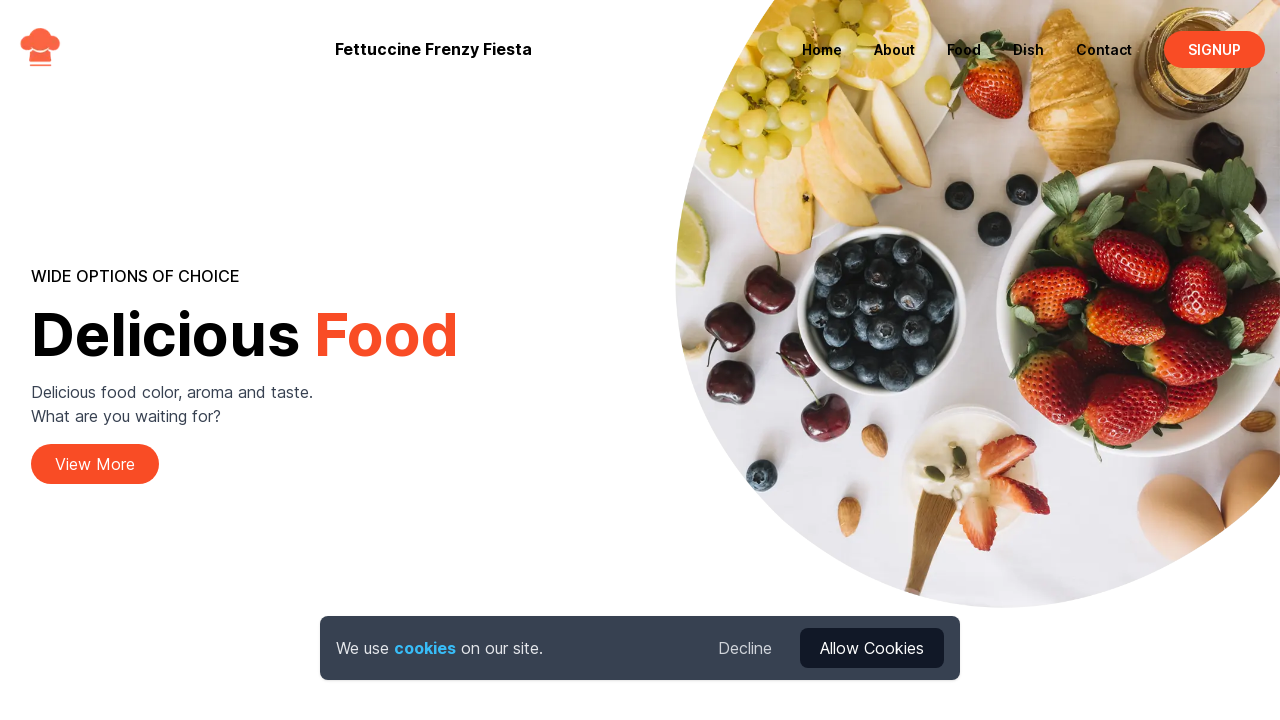

Verified cookies link is present on the page
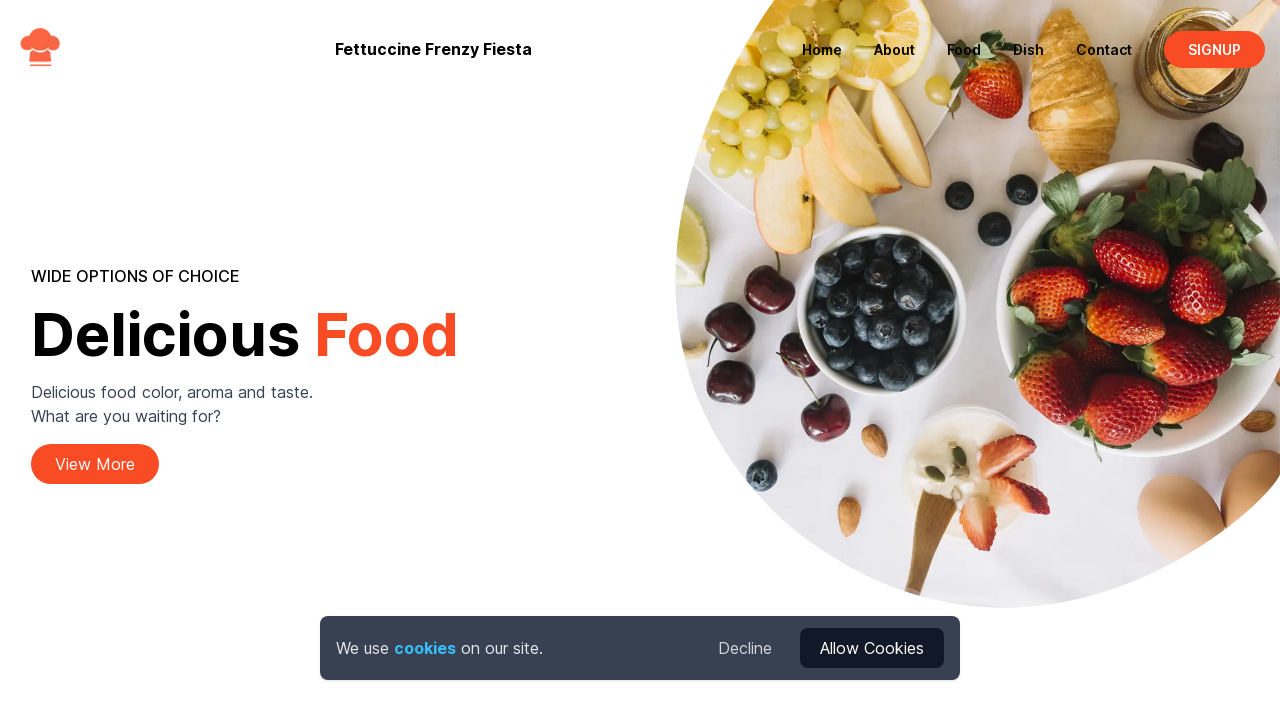

Clicked cookies policy link to navigate to cookies page
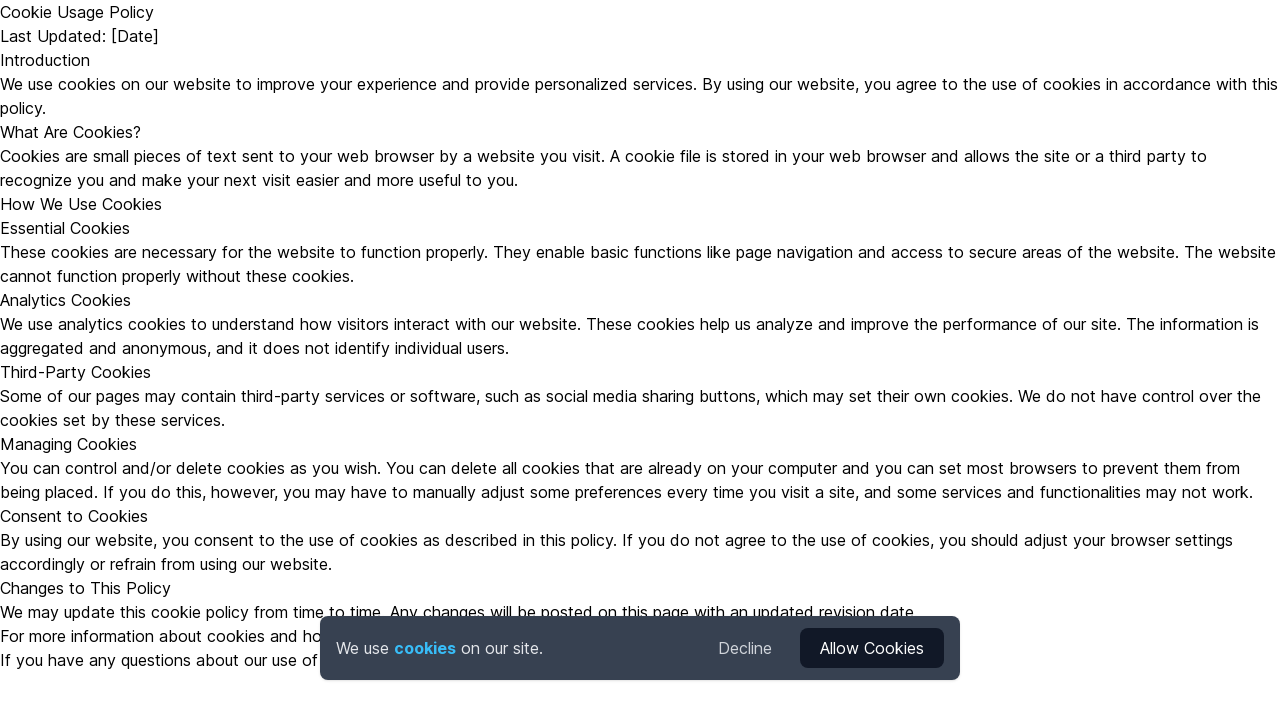

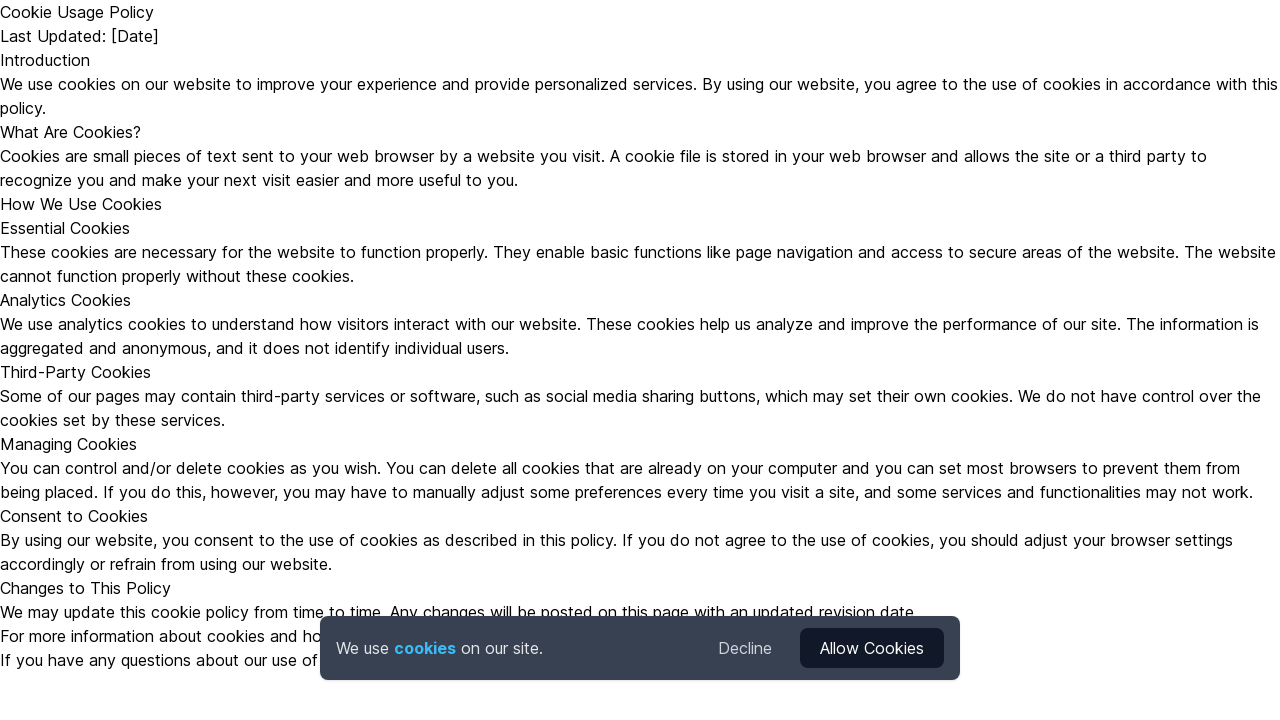